Tests dropdown selection functionality by selecting options using different methods (by index, value, and visible text)

Starting URL: https://demoapps.qspiders.com/ui/dropdown?sublist=0

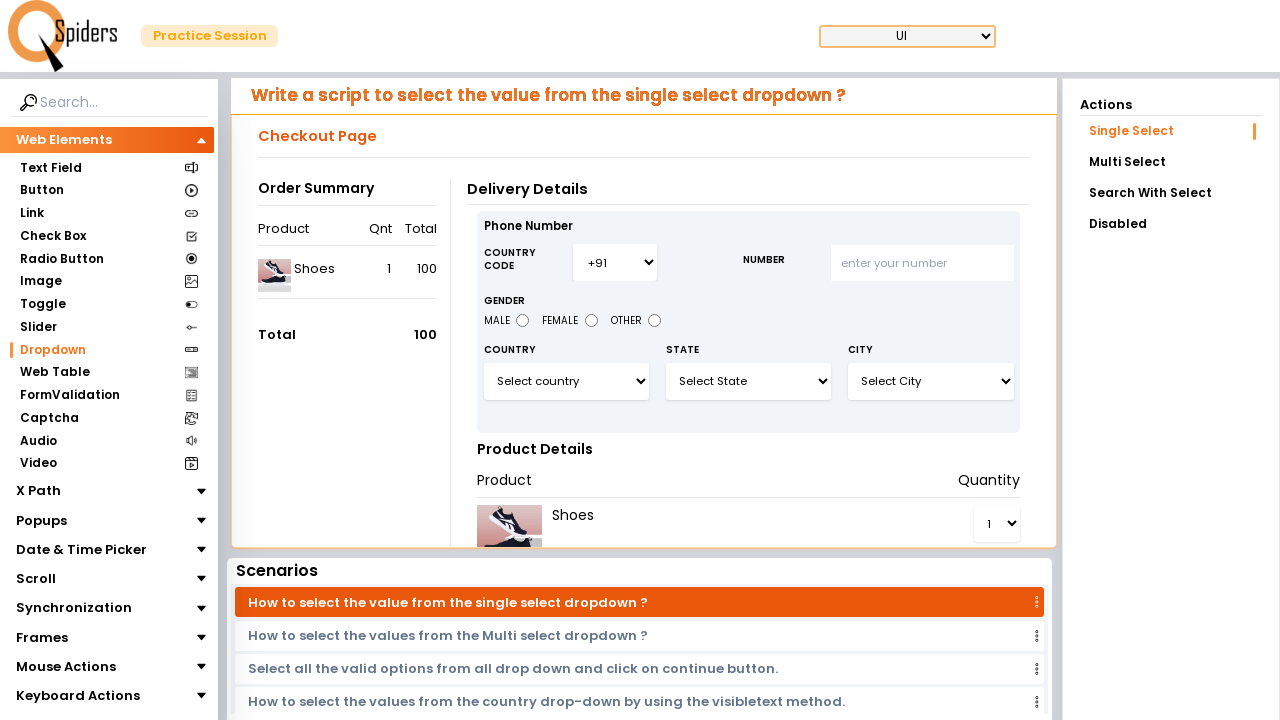

Located dropdown element with id 'select3'
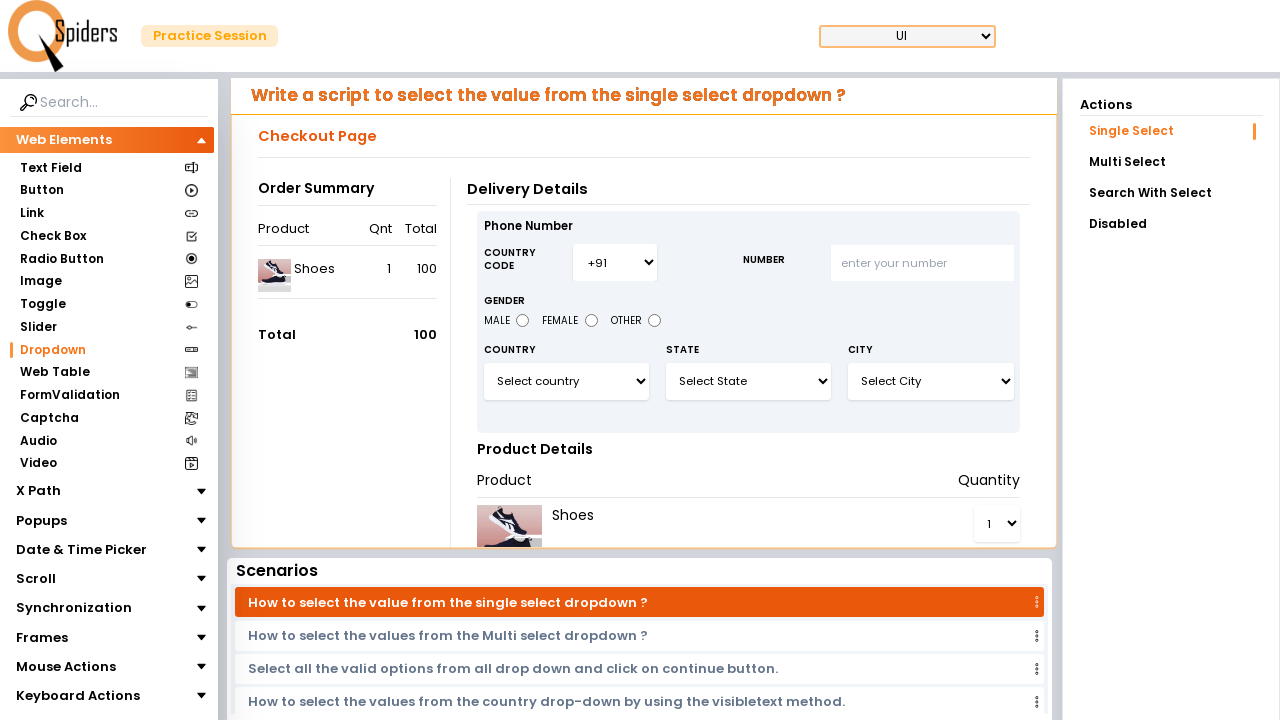

Selected dropdown option by index 2 (3rd option) on select#select3
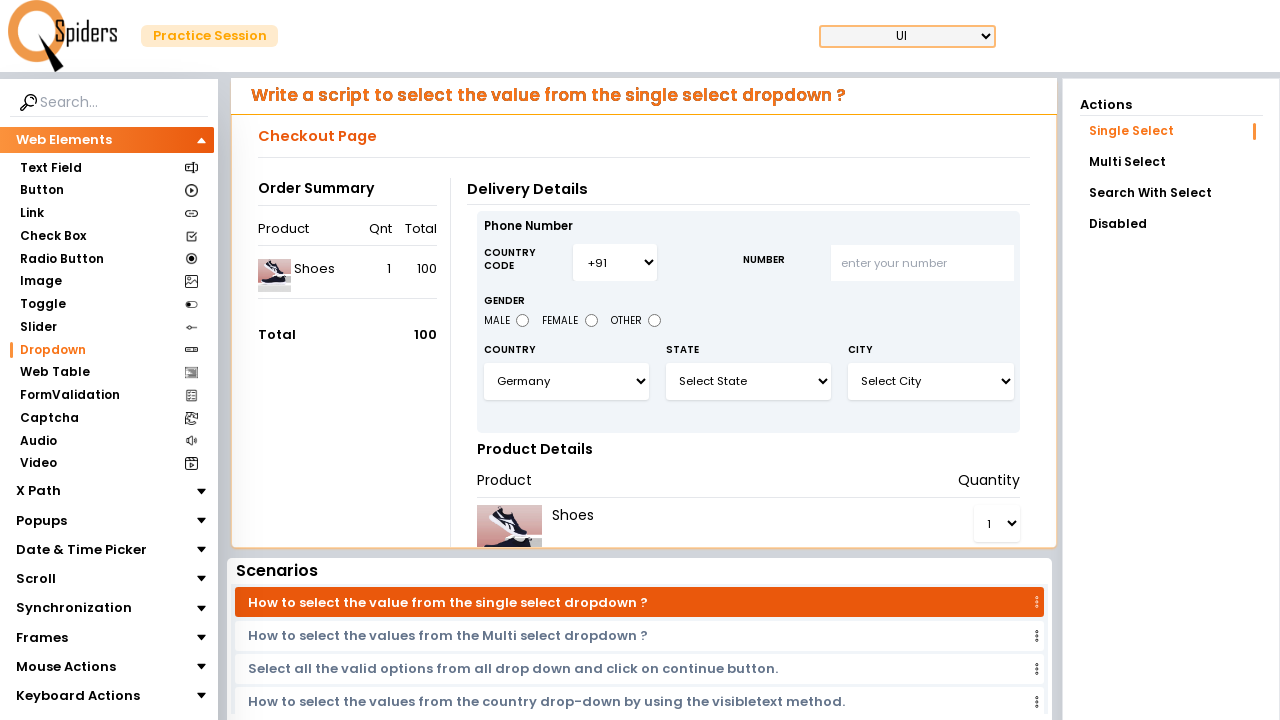

Selected dropdown option by value 'Canada' on select#select3
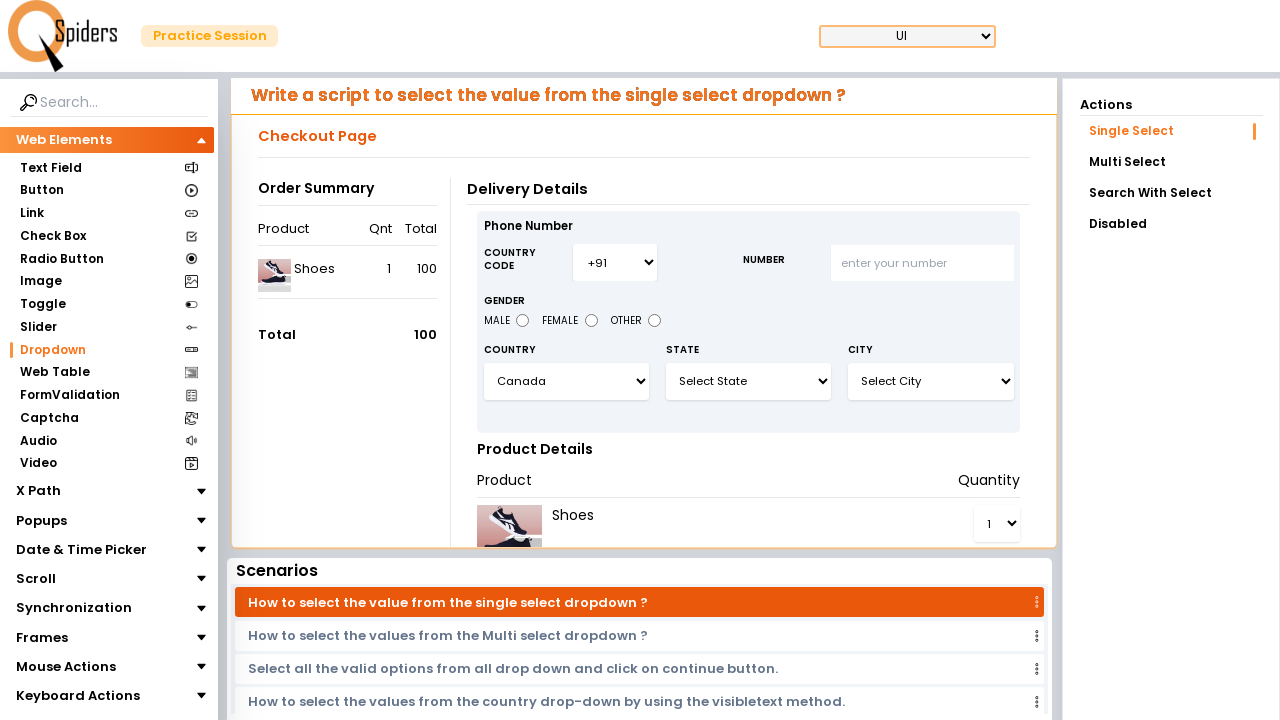

Selected dropdown option by visible text 'China' on select#select3
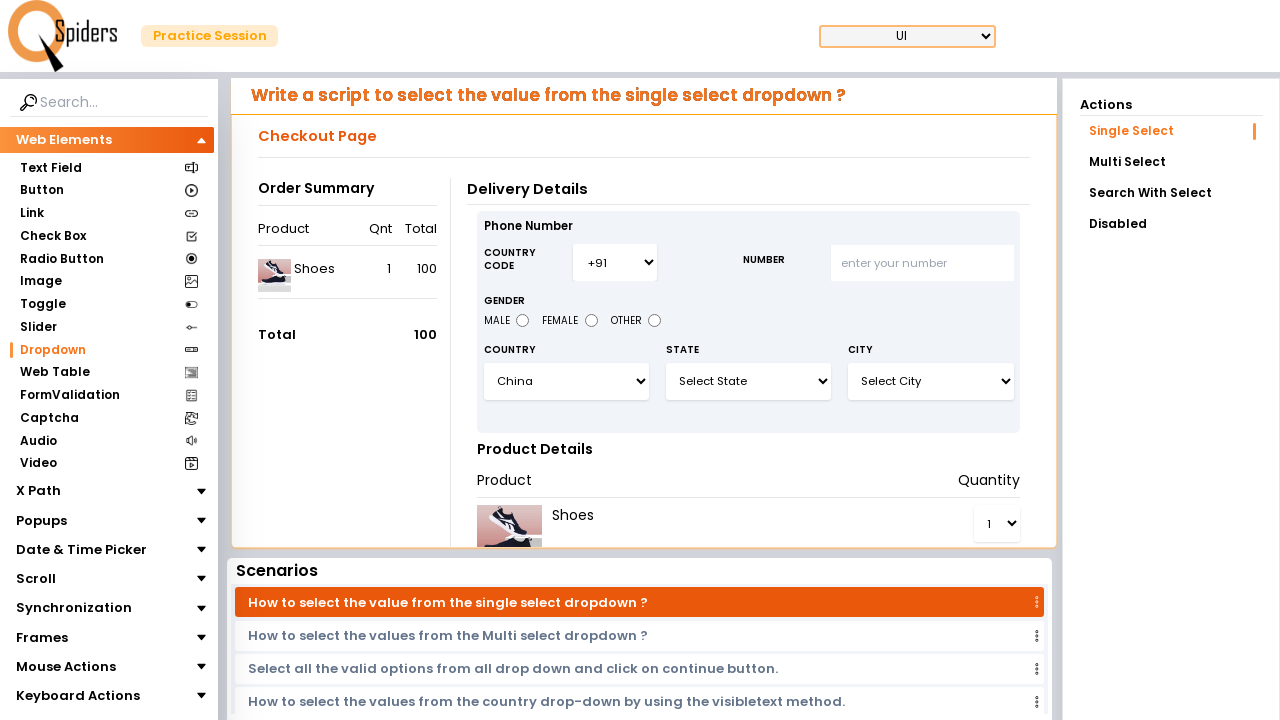

Located checked option(s) in dropdown to verify selection
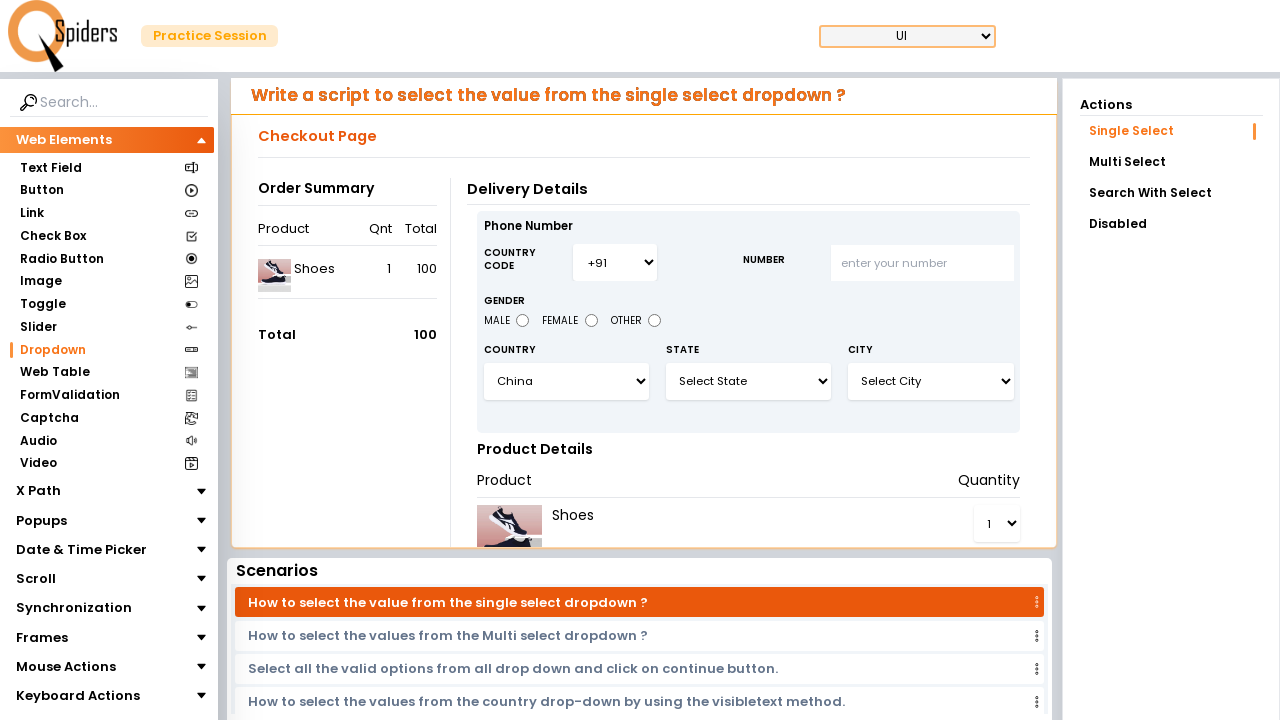

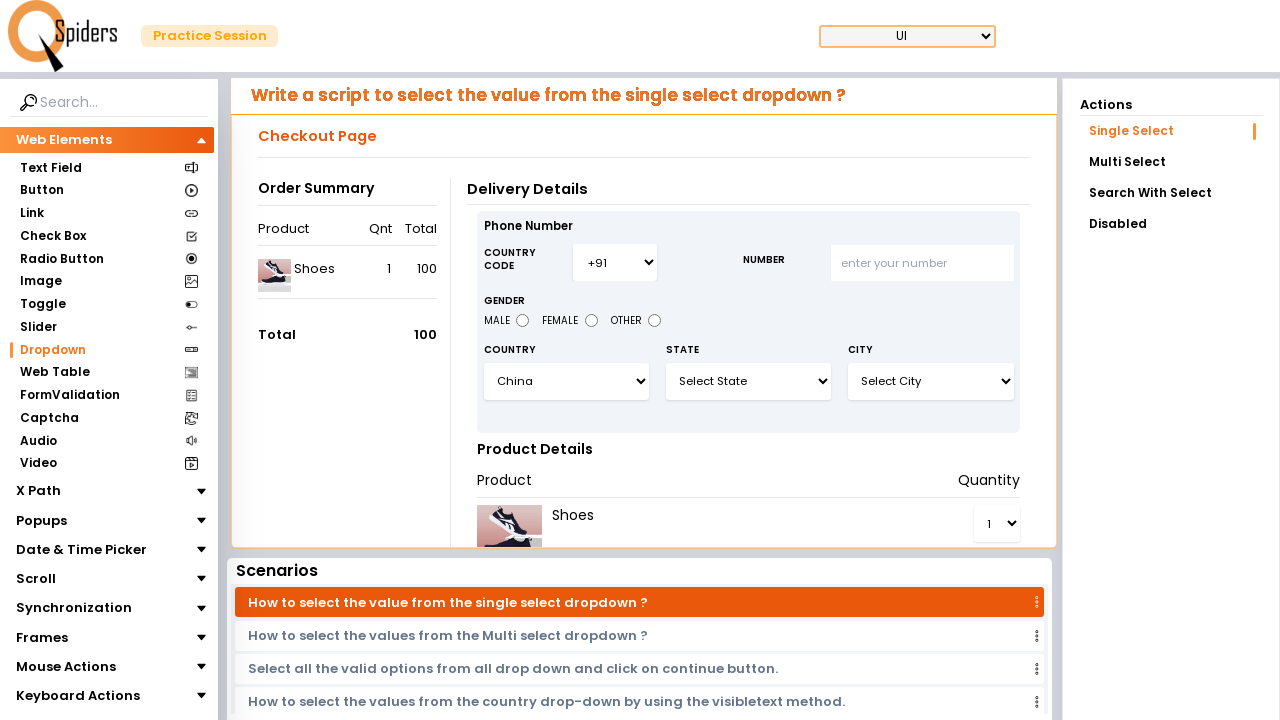